Tests dynamic content loading by clicking a start button and waiting for a hidden element to become visible

Starting URL: https://the-internet.herokuapp.com/dynamic_loading/1

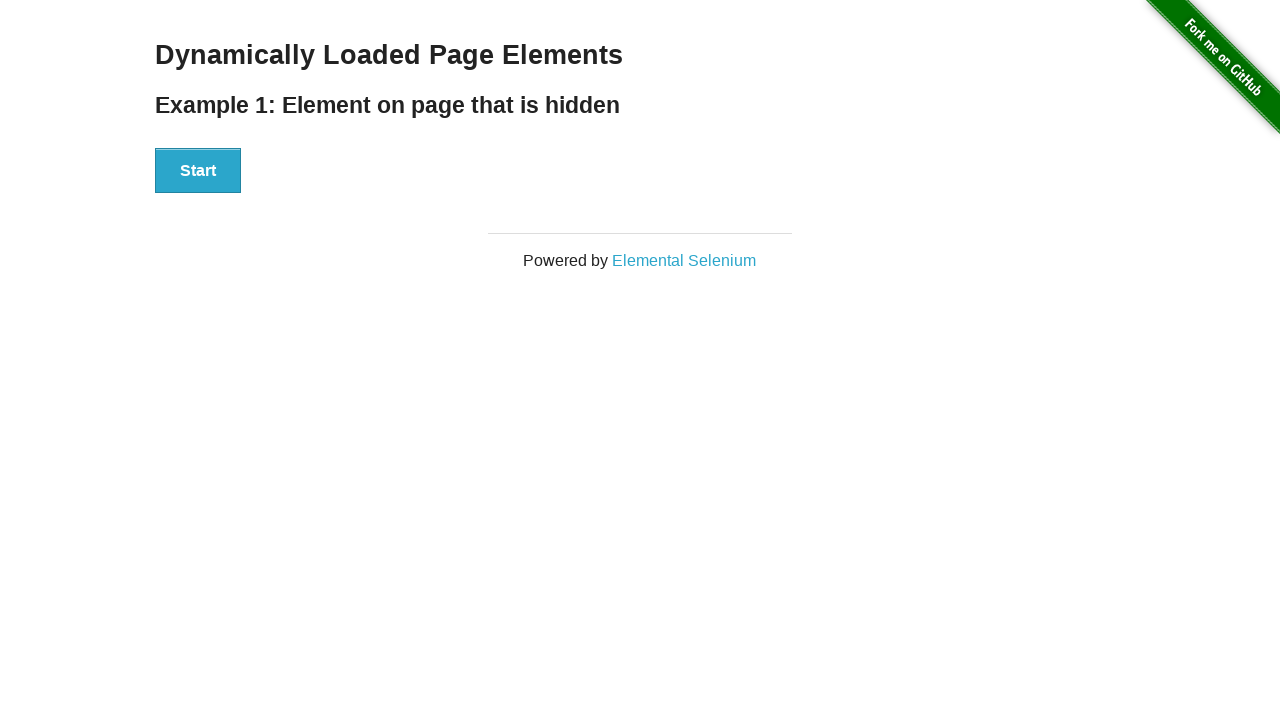

Navigated to dynamic loading test page
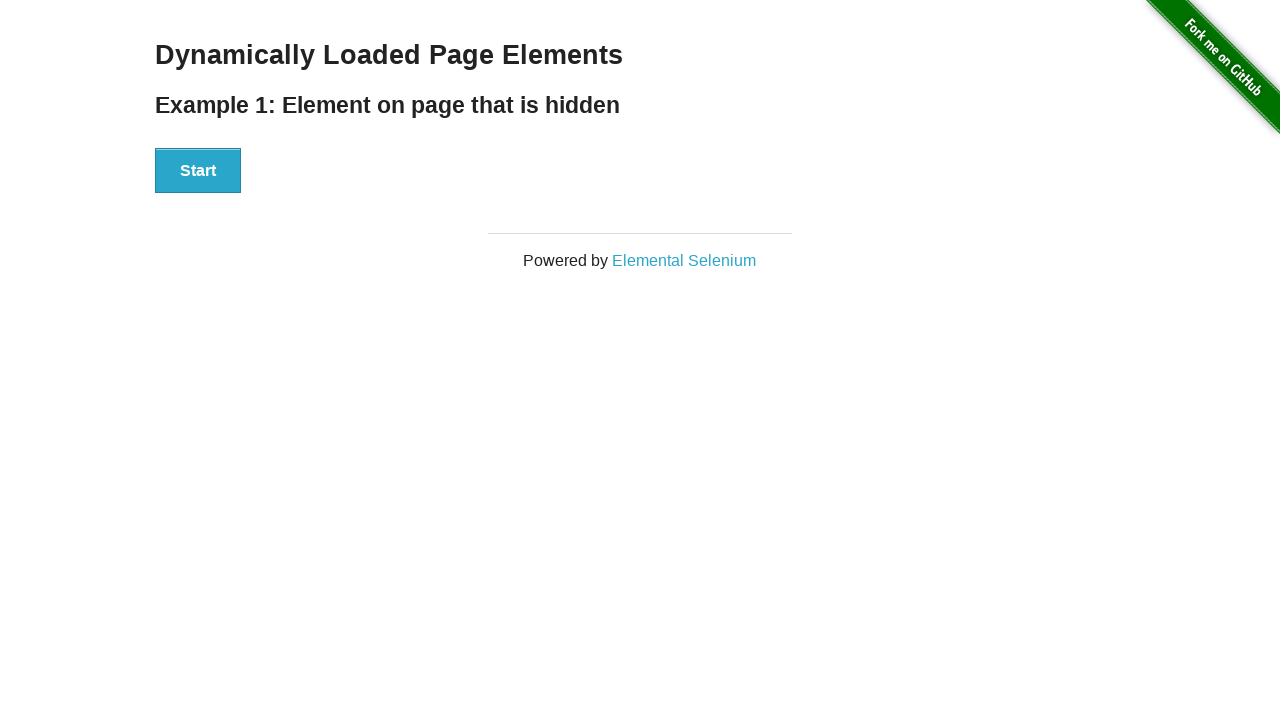

Clicked start button to trigger dynamic content loading at (198, 171) on div#start button
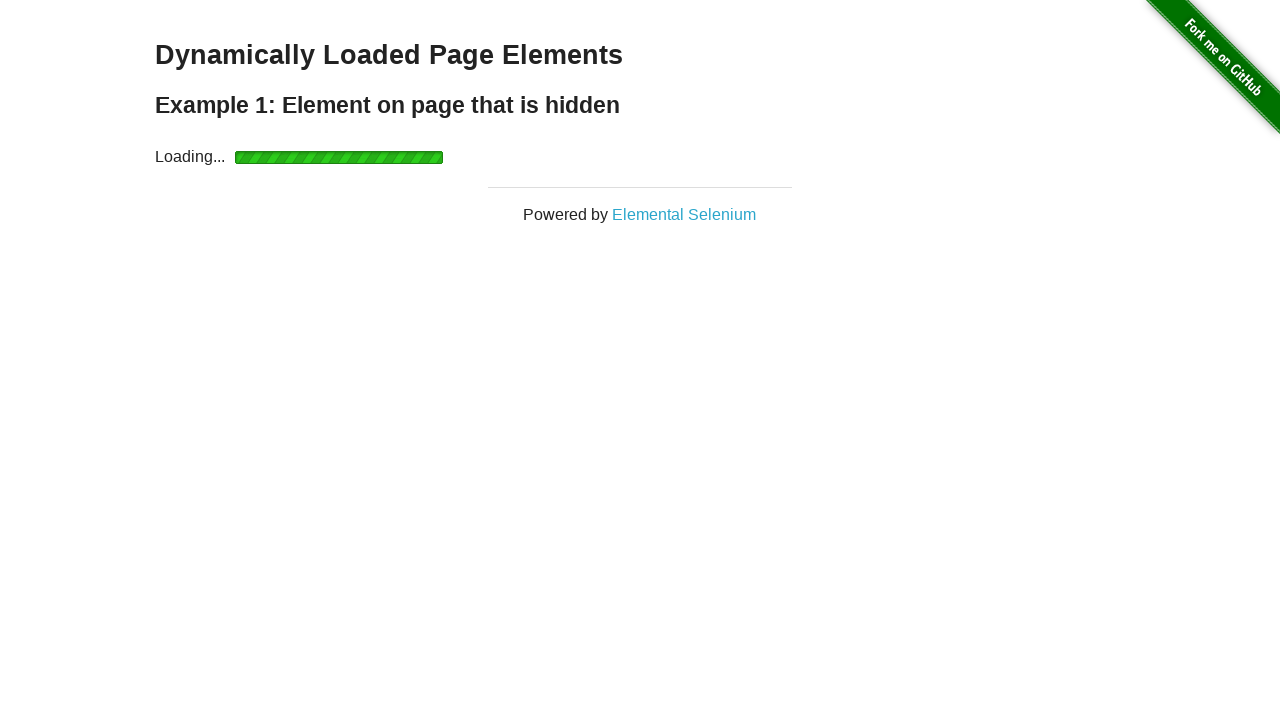

Waited for dynamically loaded element to become visible
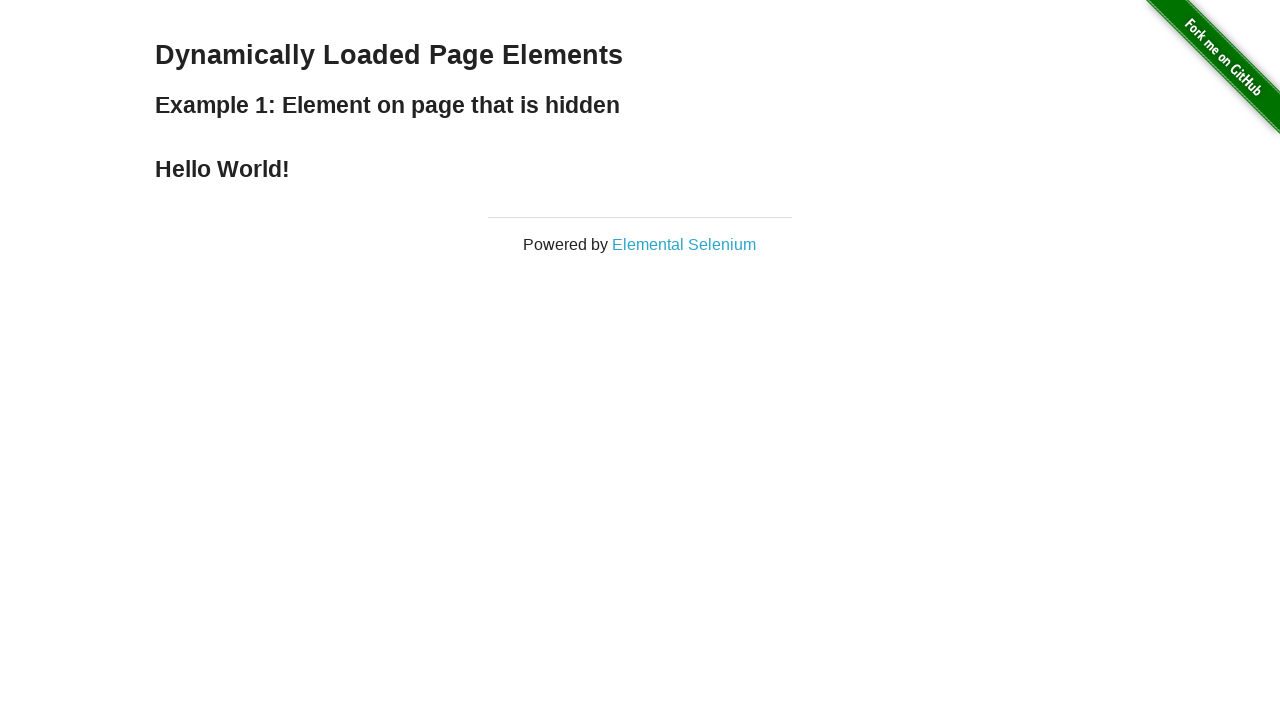

Retrieved finish text: 'Hello World!'
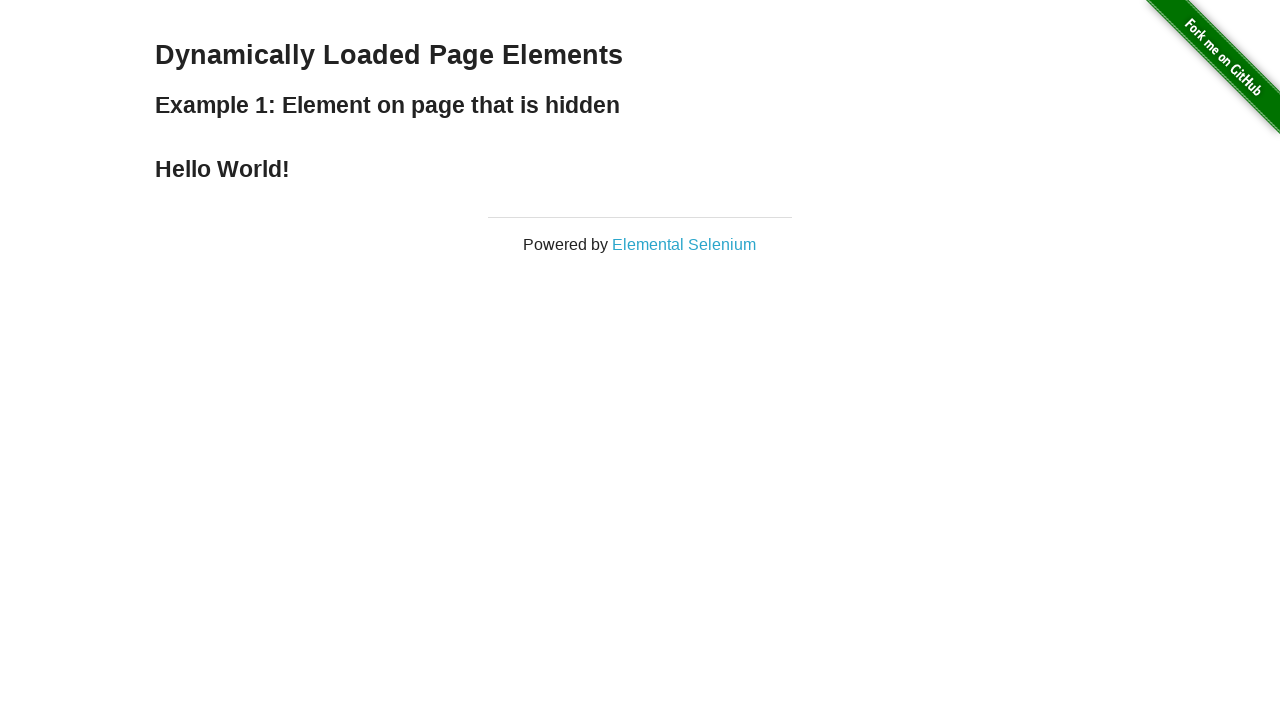

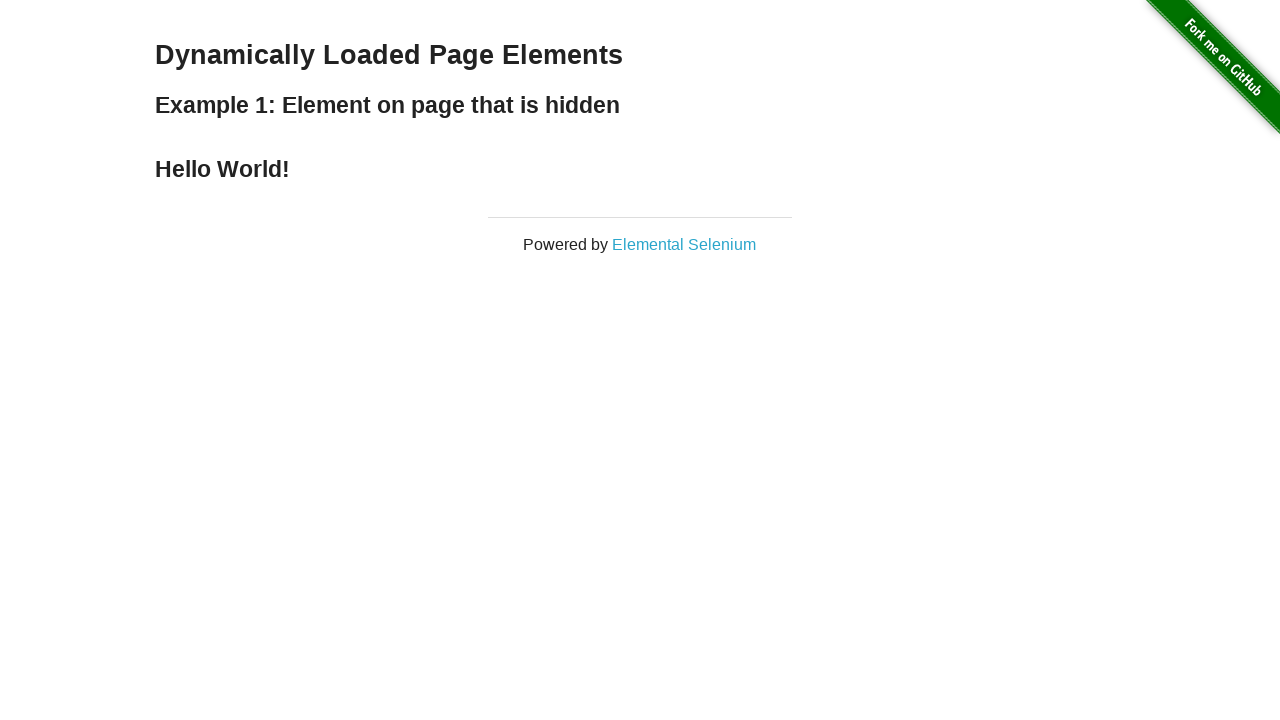